Tests basic navigation by clicking a link, navigating back, and then clicking another element with a specific ID

Starting URL: https://aksharatraining.com/sample1.html

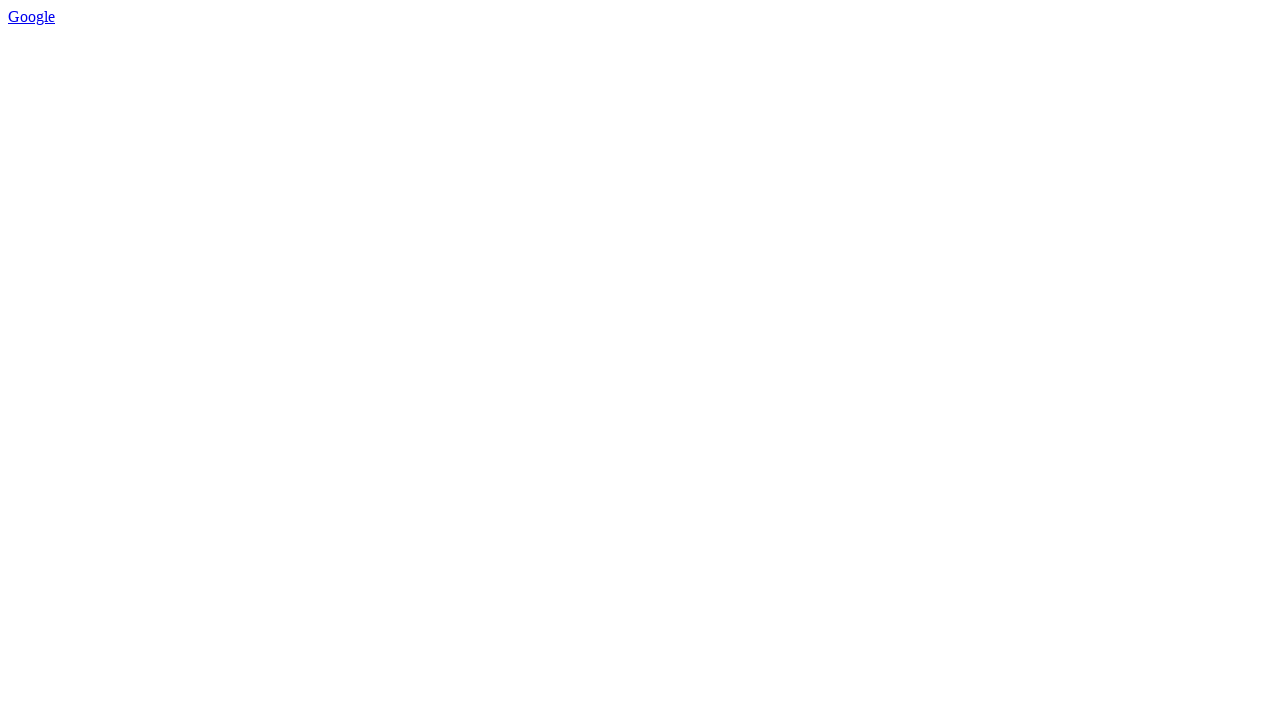

Clicked the first anchor link at (32, 16) on a
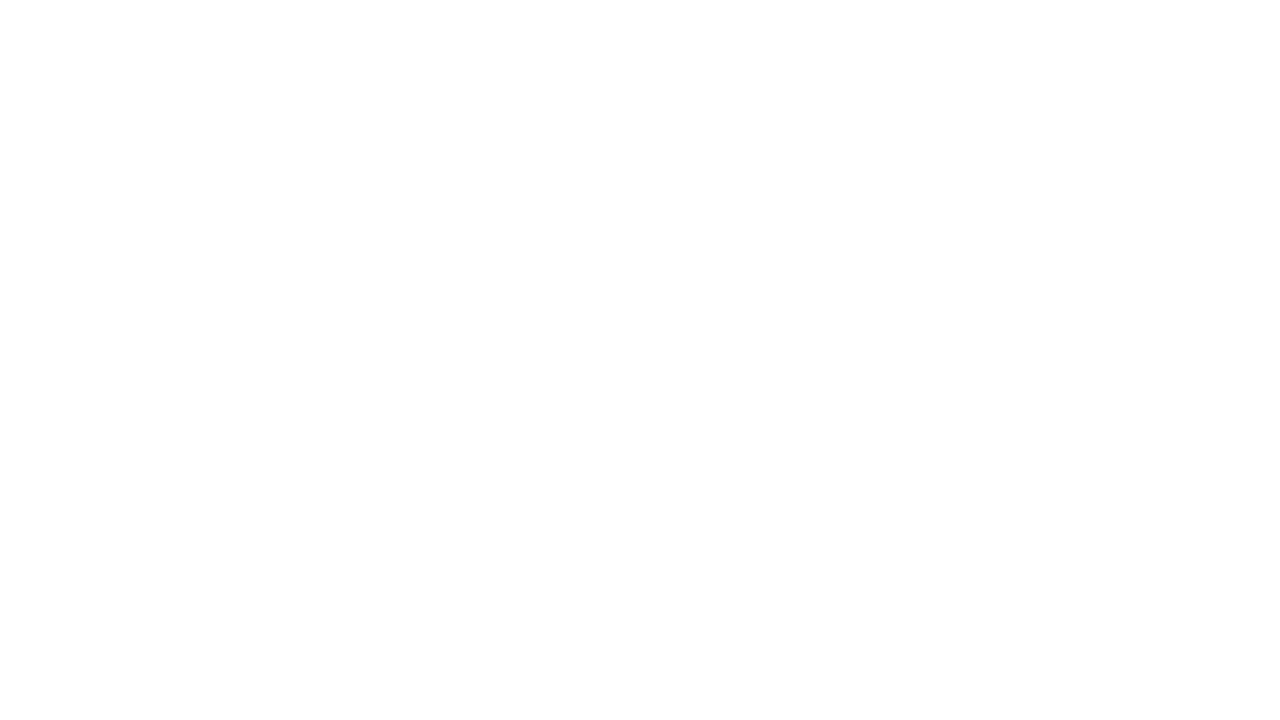

Navigated back to previous page
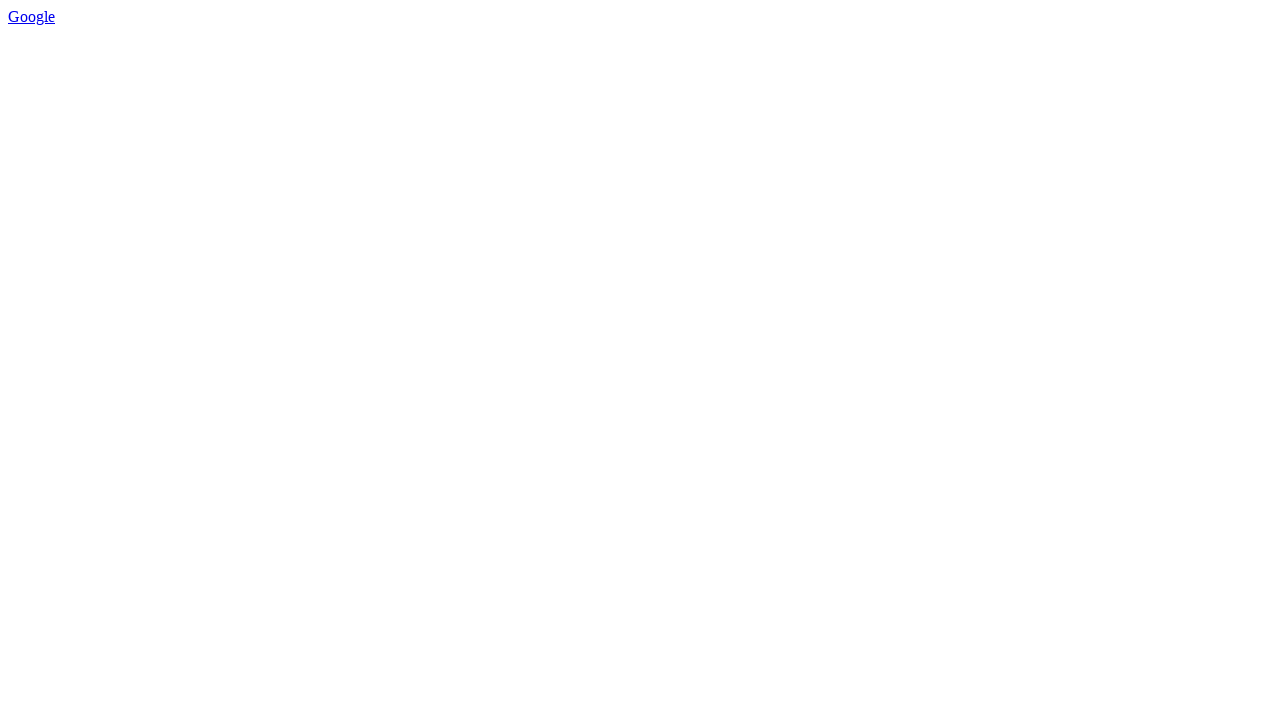

Clicked element with id='a1' at (32, 16) on [id="a1"]
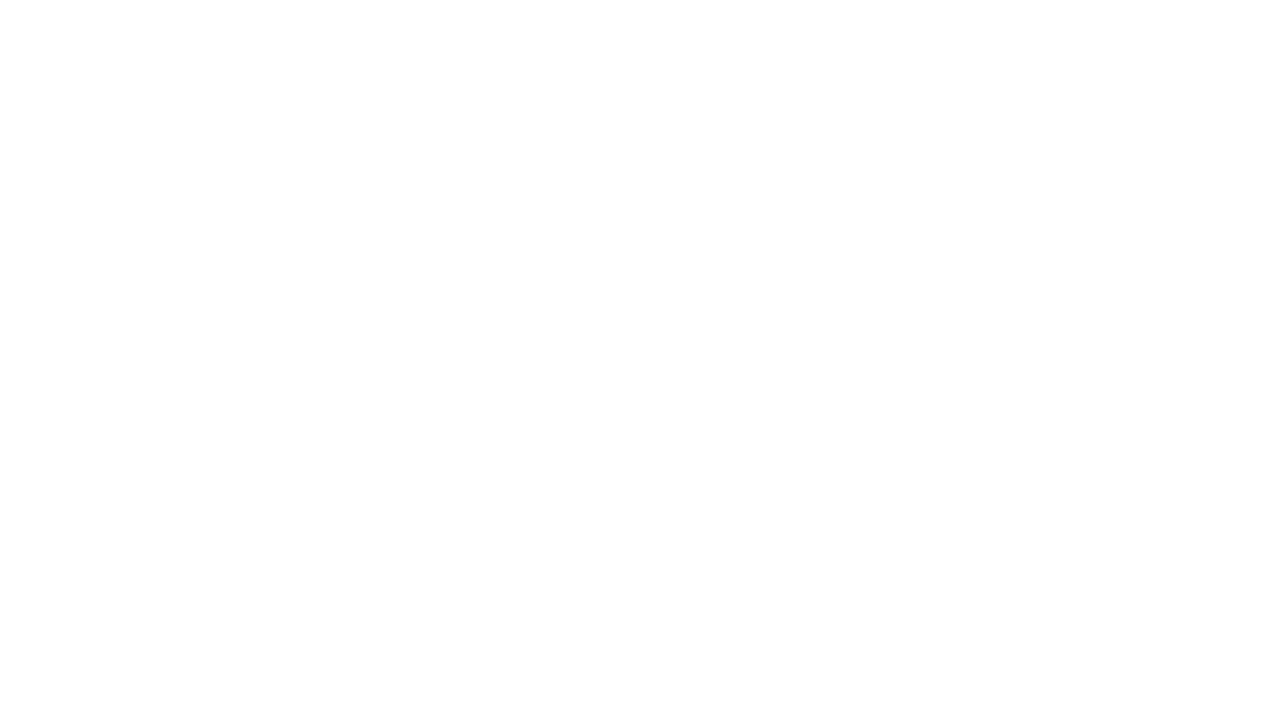

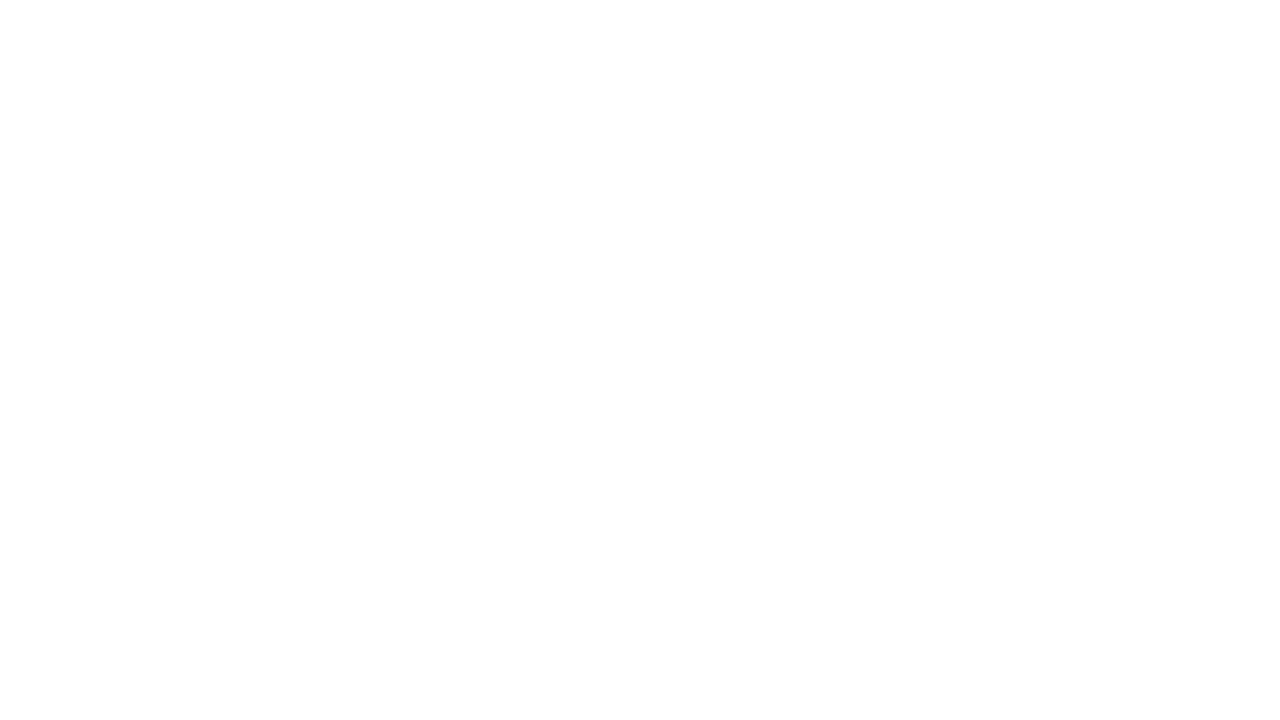